Tests that the OpenWeatherMap homepage opens successfully and the URL contains 'openweathermap'

Starting URL: https://openweathermap.org/

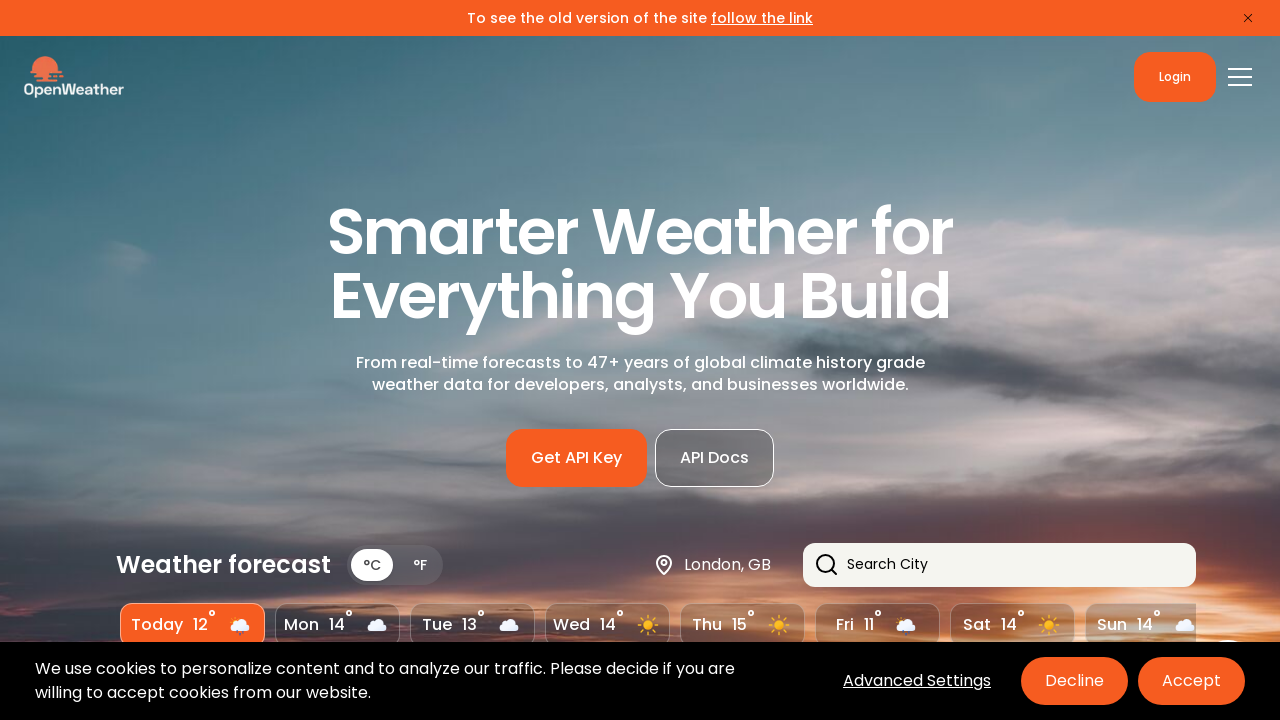

Navigated to OpenWeatherMap homepage
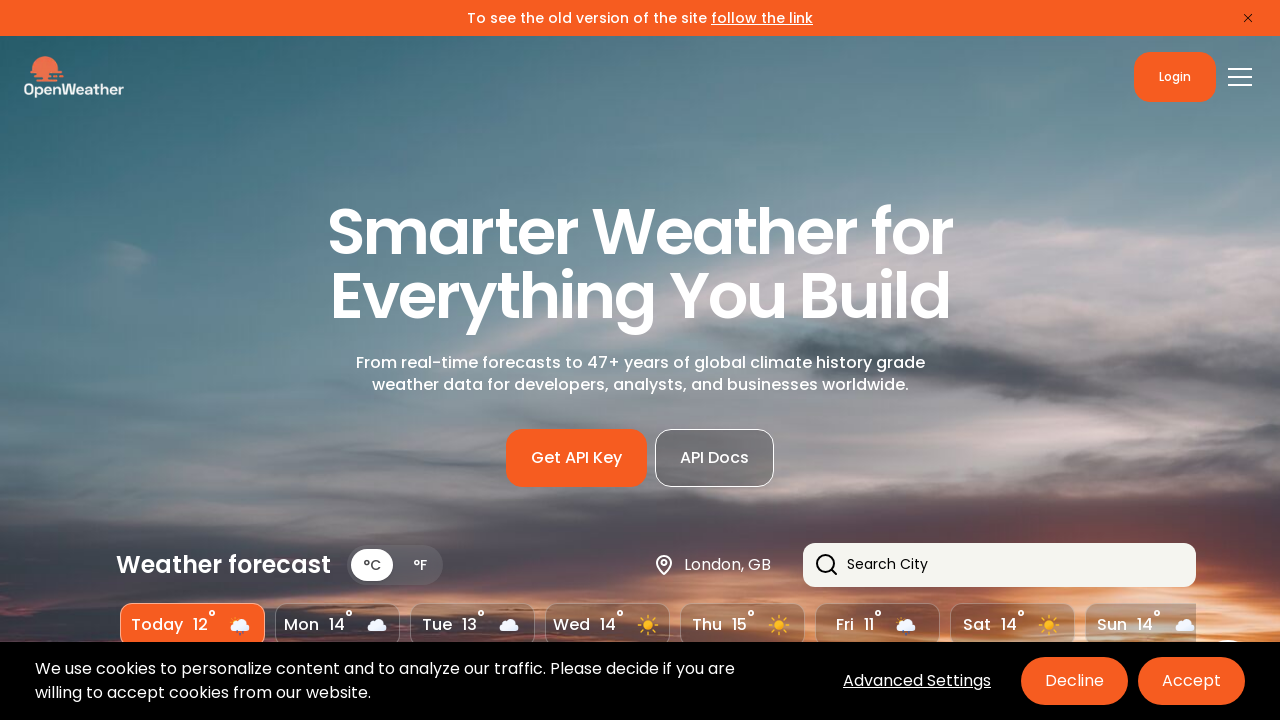

Verified URL contains 'openweathermap'
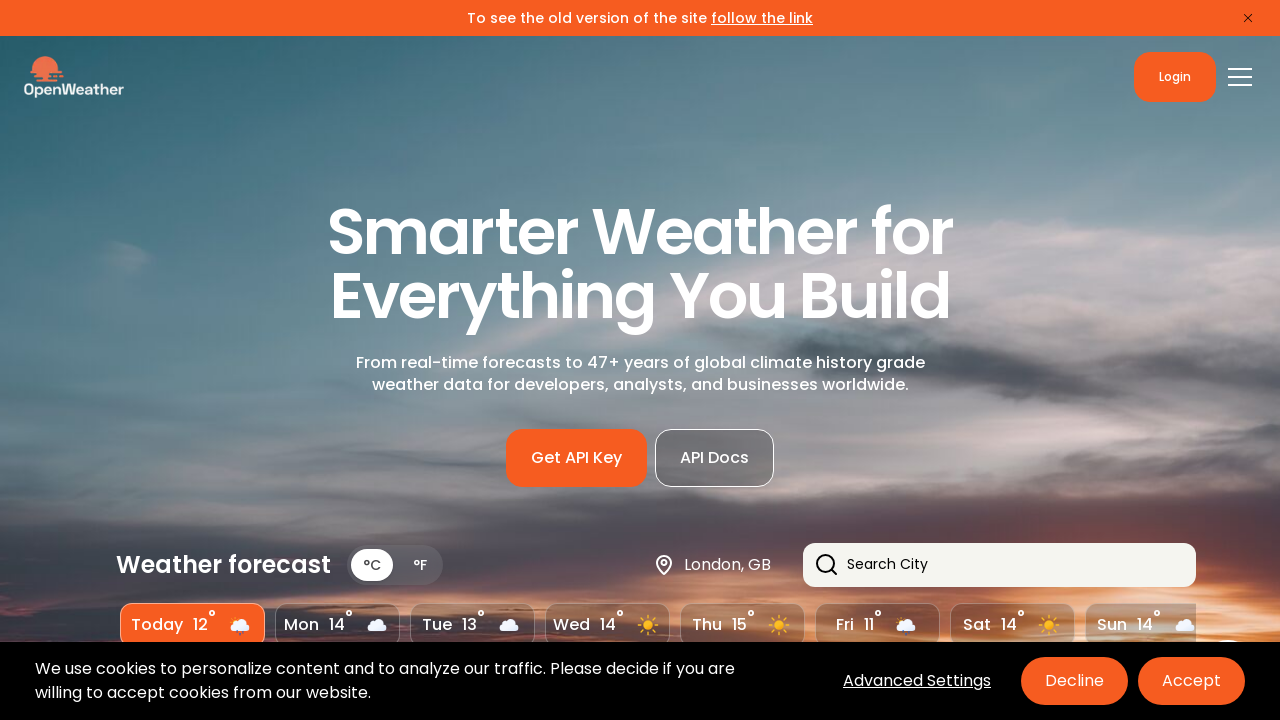

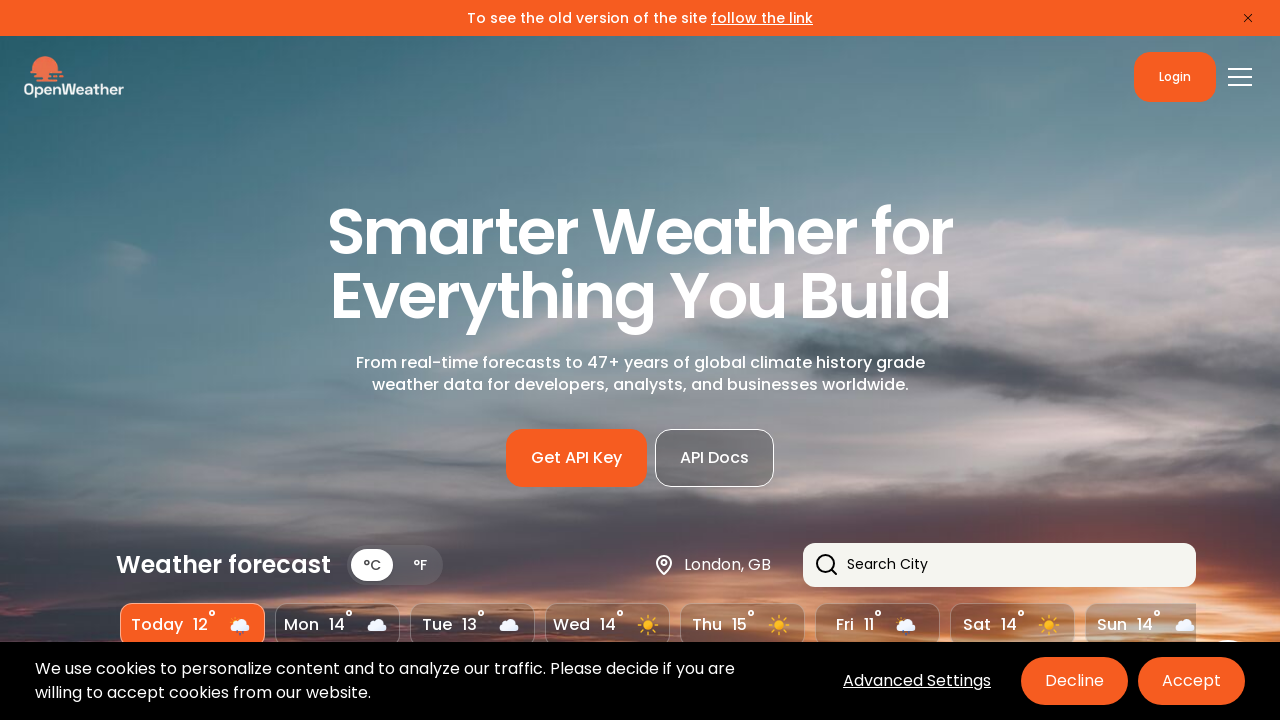